Navigates to W3Schools iframe demo page

Starting URL: https://www.w3schools.com/html/html_iframe.asp

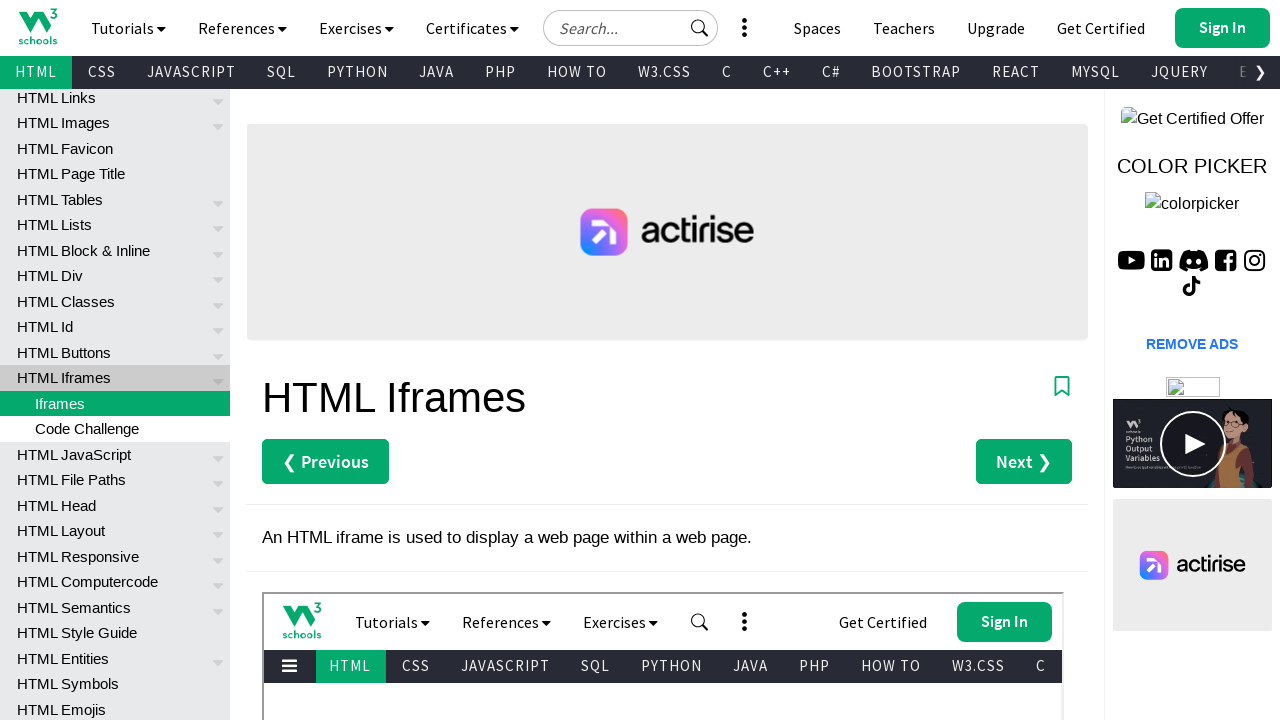

Navigated to W3Schools iframe demo page
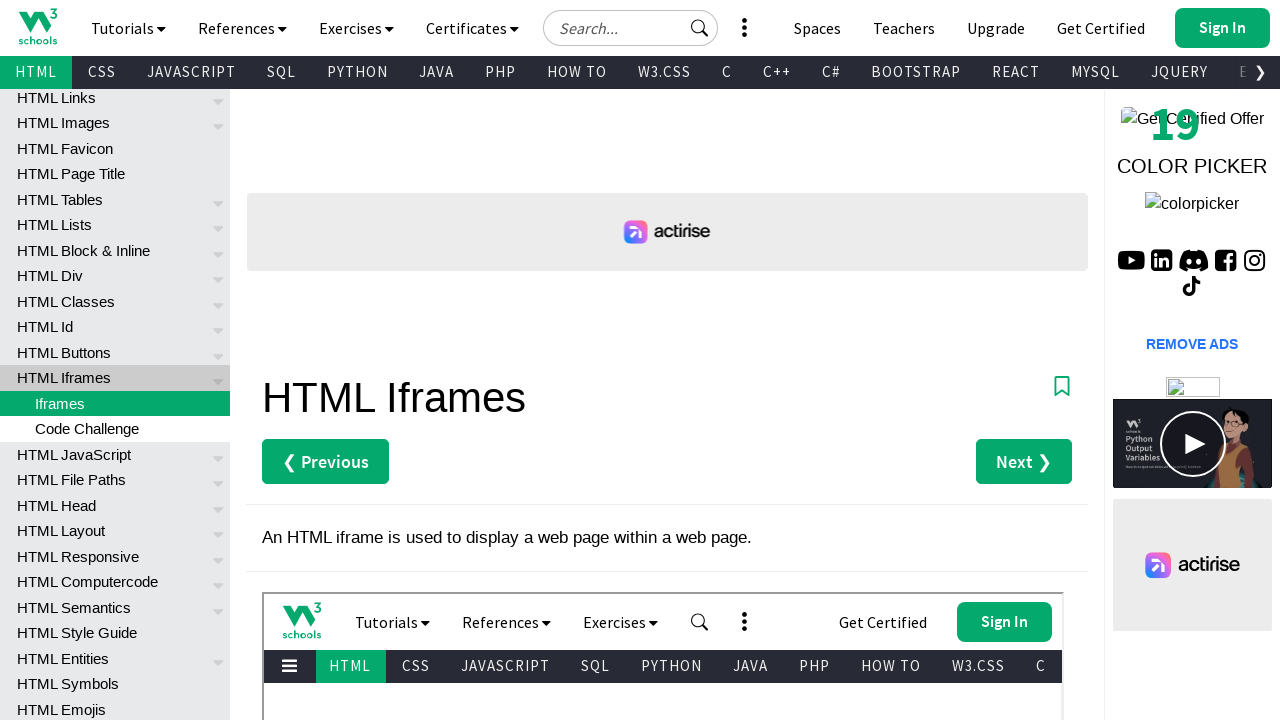

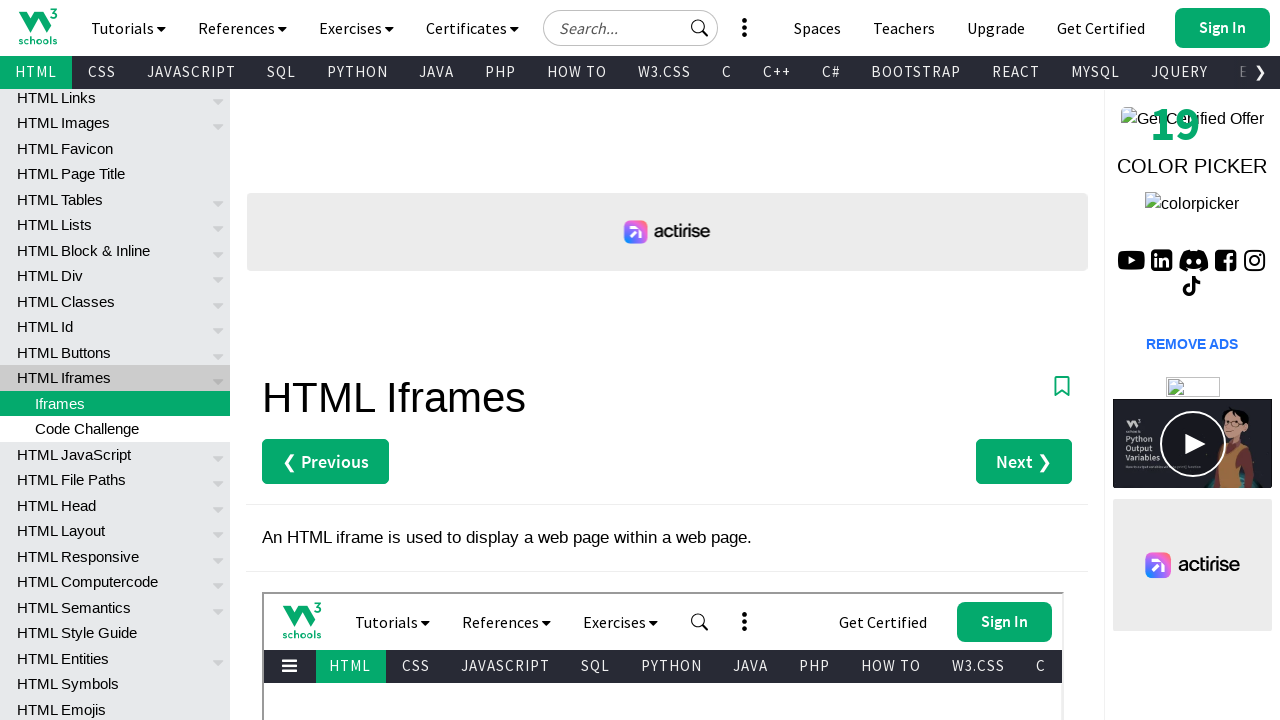